Tests clicking a button without a static ID by using CSS selector to find a blue button with dynamic ID on the UI testing playground page

Starting URL: http://uitestingplayground.com/dynamicid

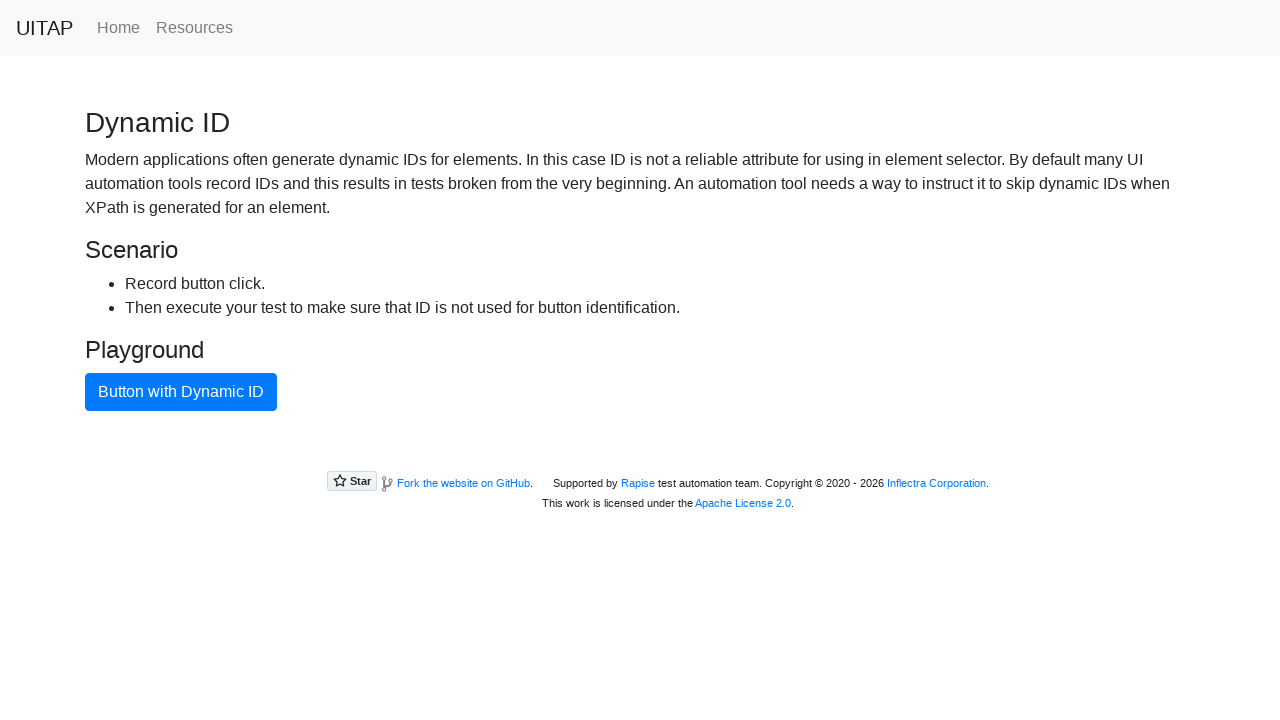

Navigated to UI Testing Playground dynamic ID page
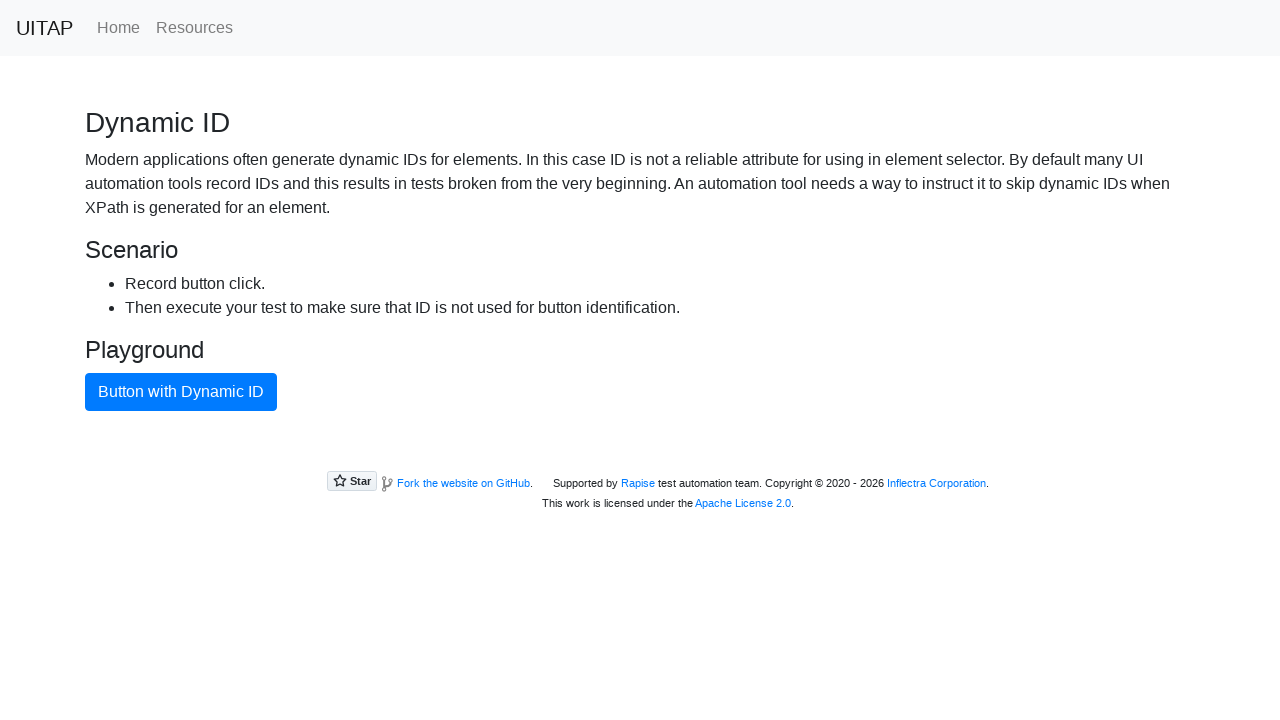

Clicked the blue button with dynamic ID using CSS selector at (181, 392) on button.btn.btn-primary
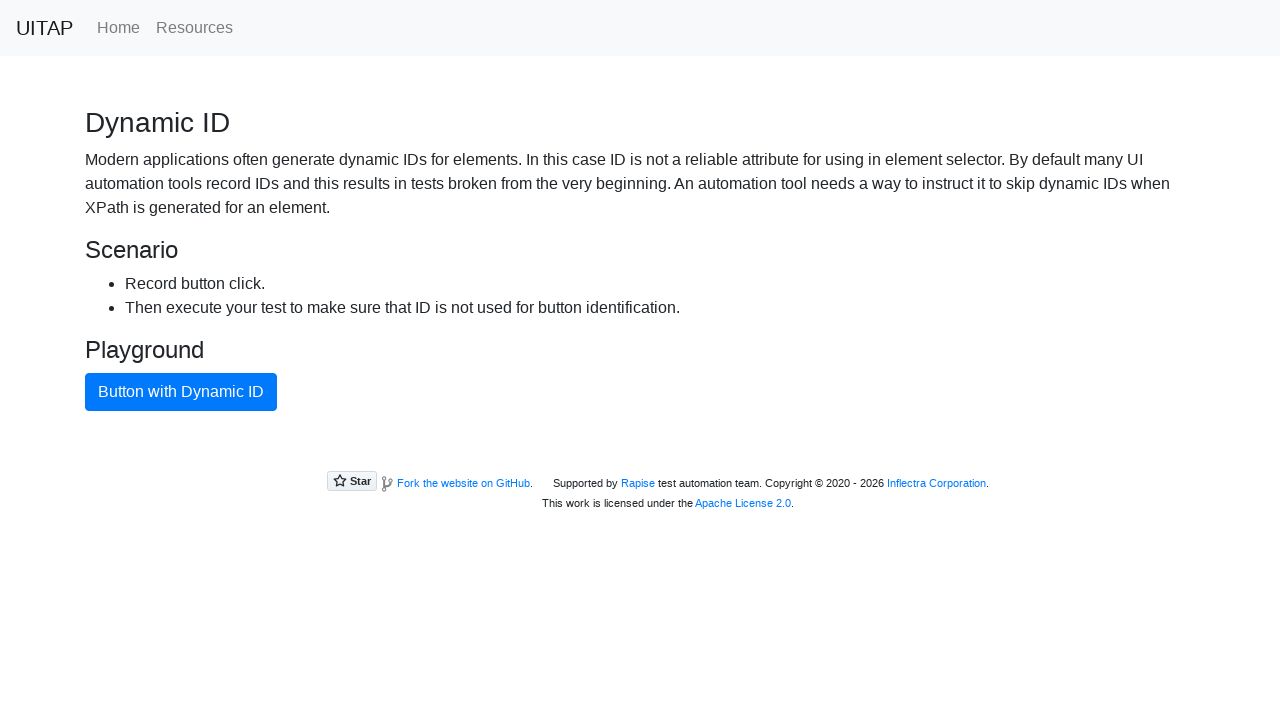

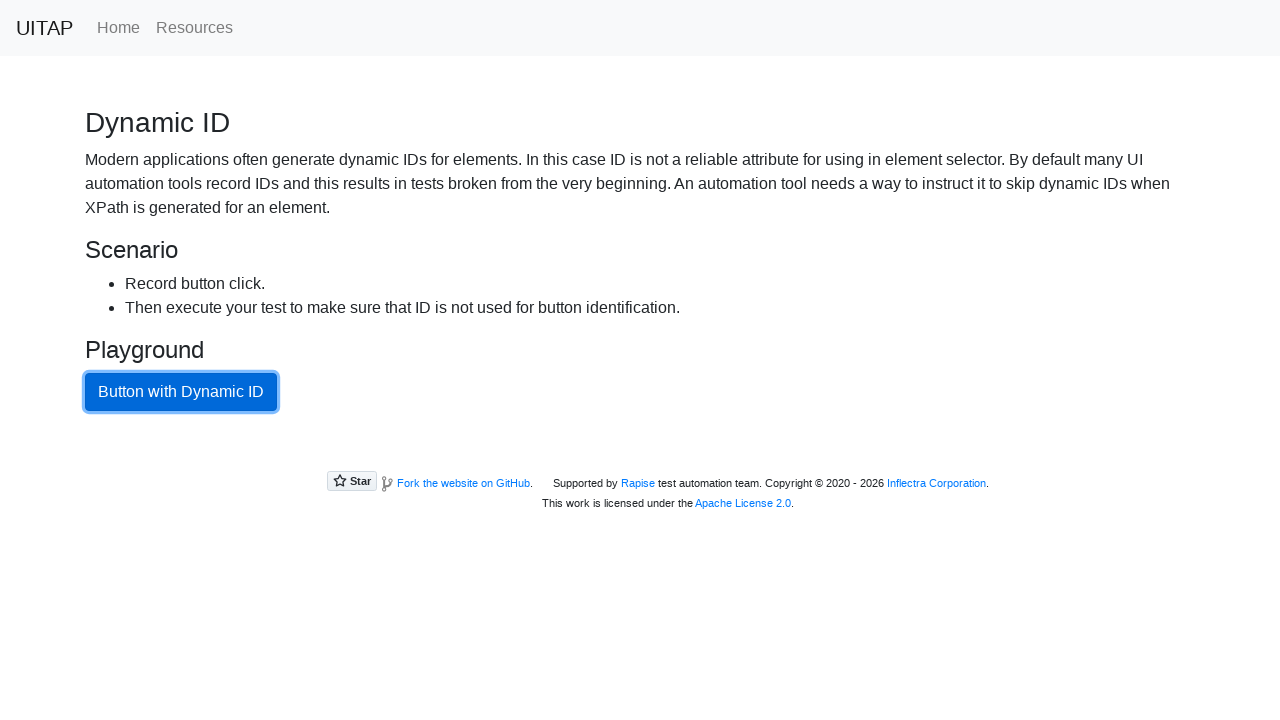